Tests the automation practice form by filling all fields (name, email, gender, phone, date of birth, subjects, hobbies, picture upload, address, state/city), submitting the form, and verifying the submitted data in the confirmation modal.

Starting URL: https://demoqa.com/automation-practice-form

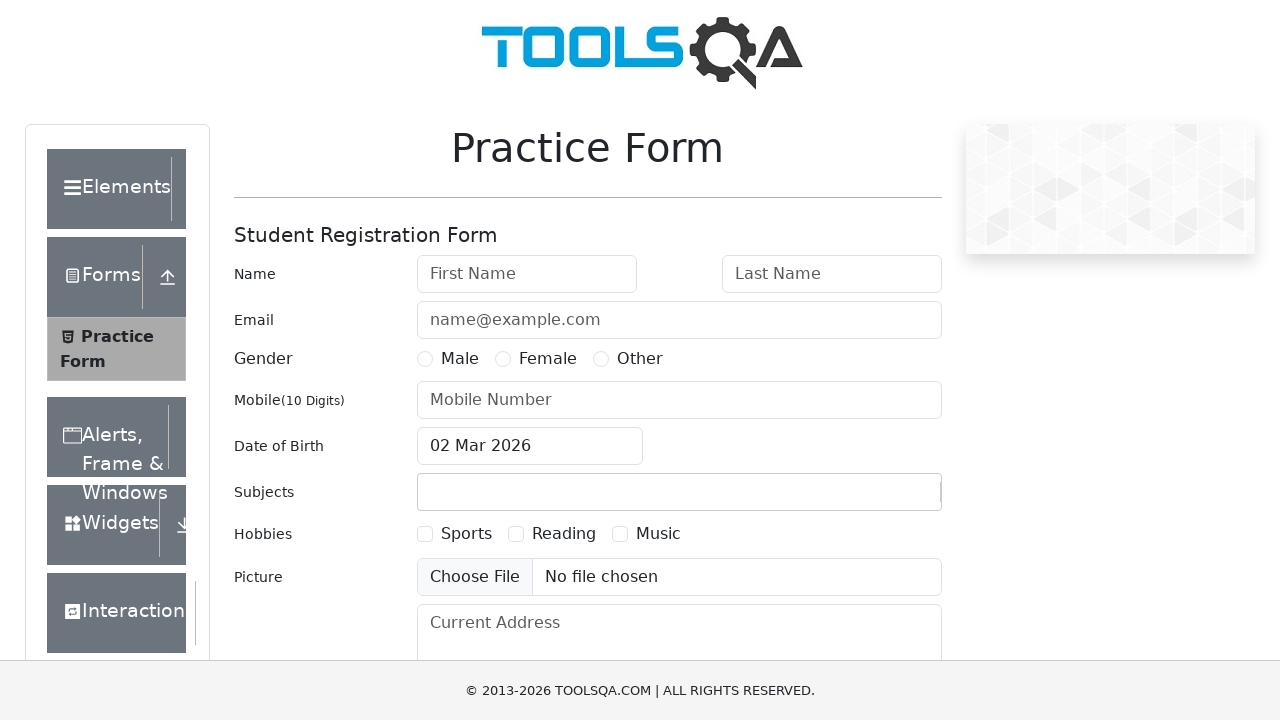

Filled first name field with 'Ivan' on #firstName
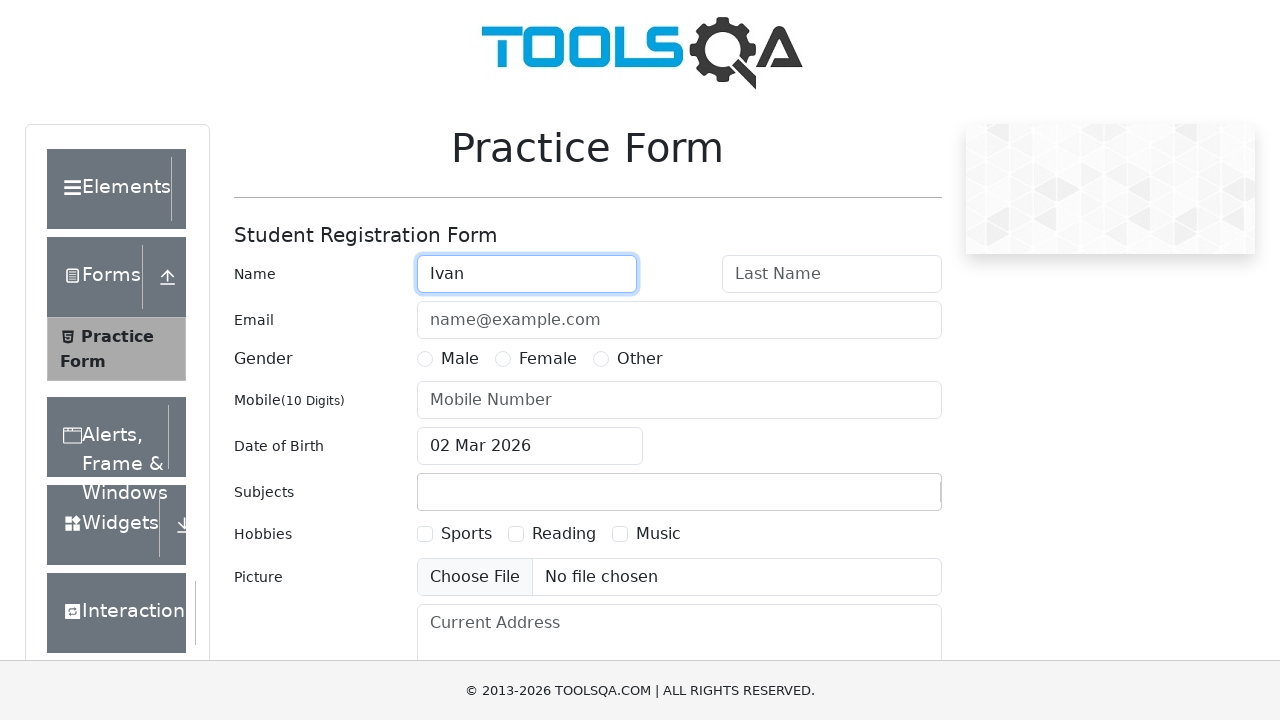

Filled last name field with 'Ivanov' on #lastName
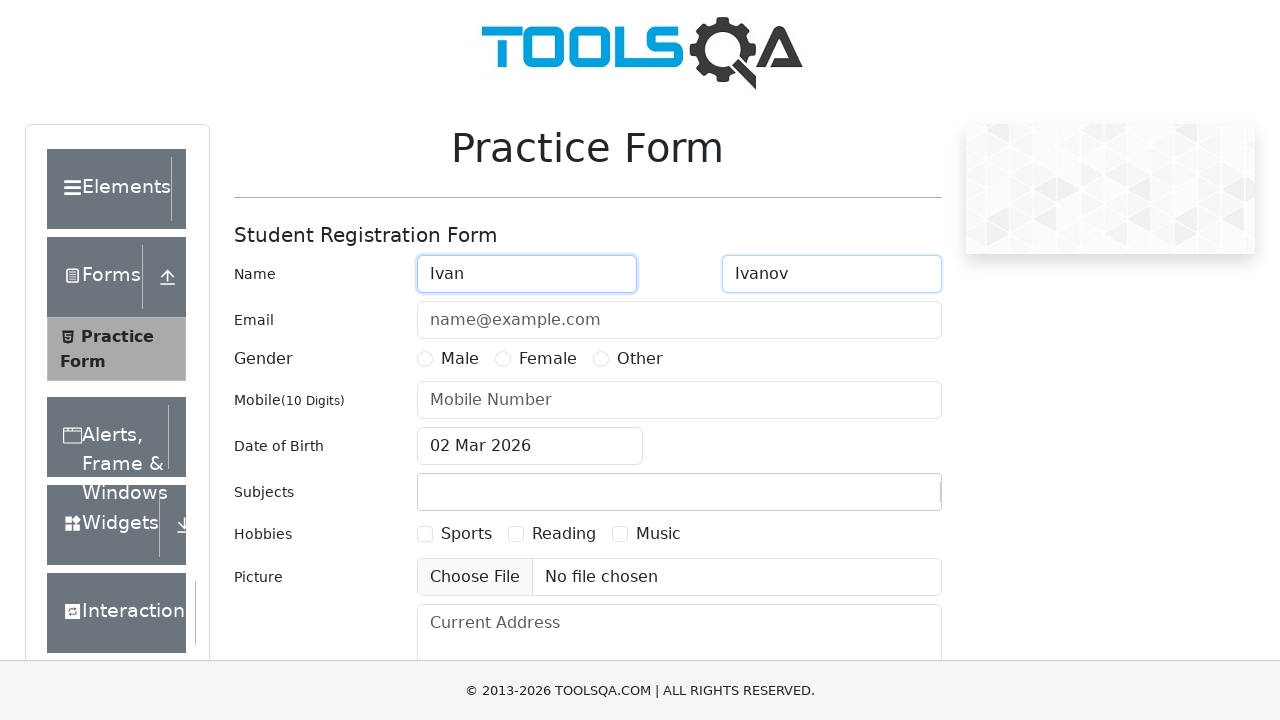

Filled email field with 'ivanov_ivan@mail.ru' on #userEmail
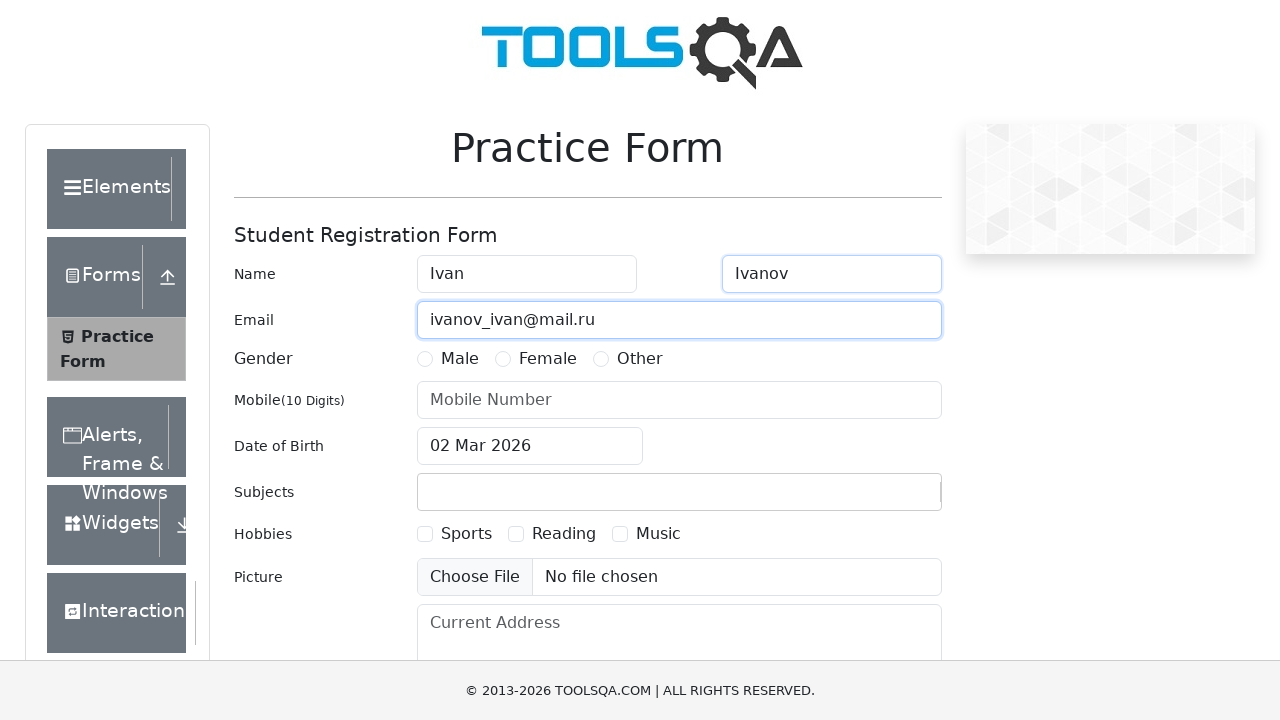

Selected gender (Male) at (460, 359) on label[for='gender-radio-1']
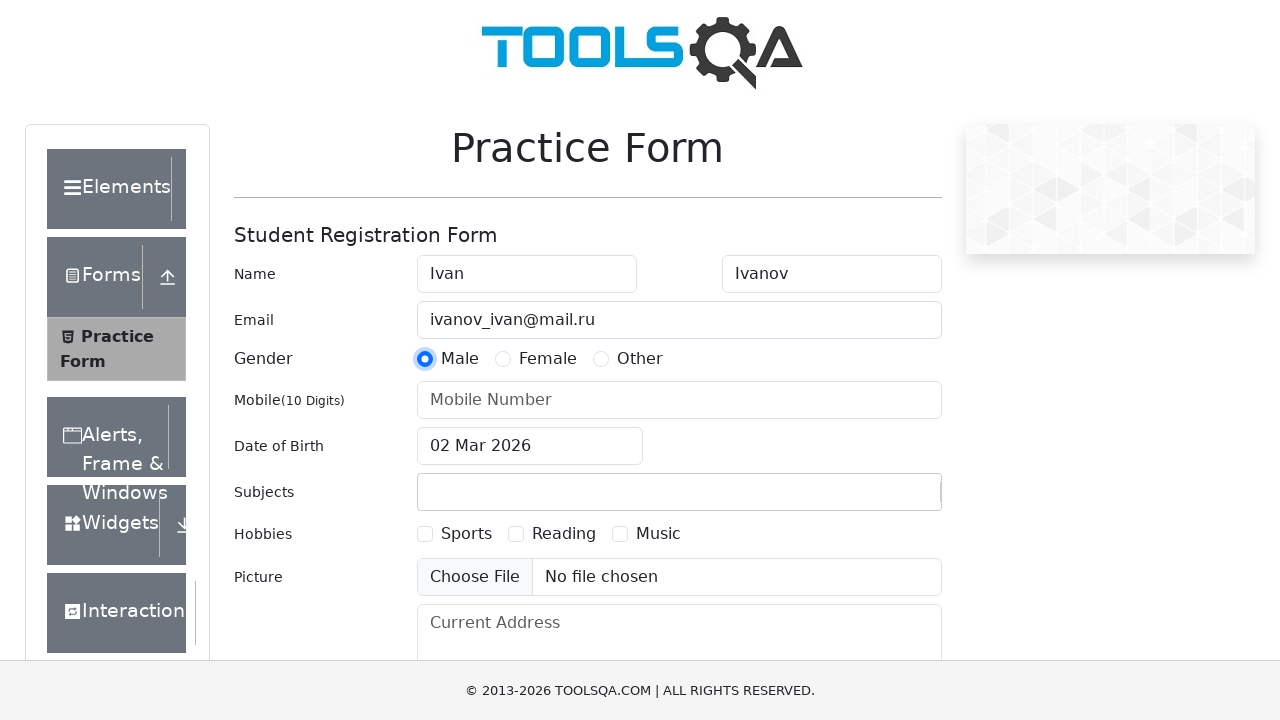

Filled phone number field with '0123456789' on #userNumber
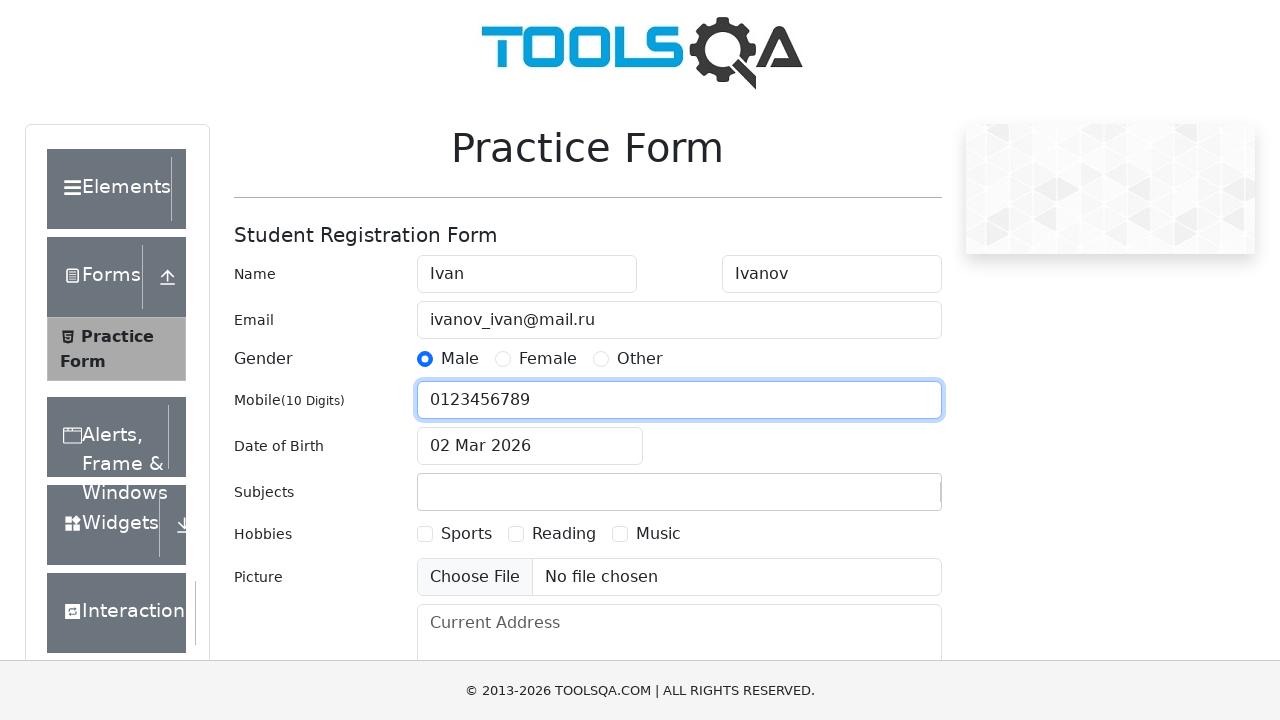

Clicked date of birth input field to open date picker at (530, 446) on #dateOfBirthInput
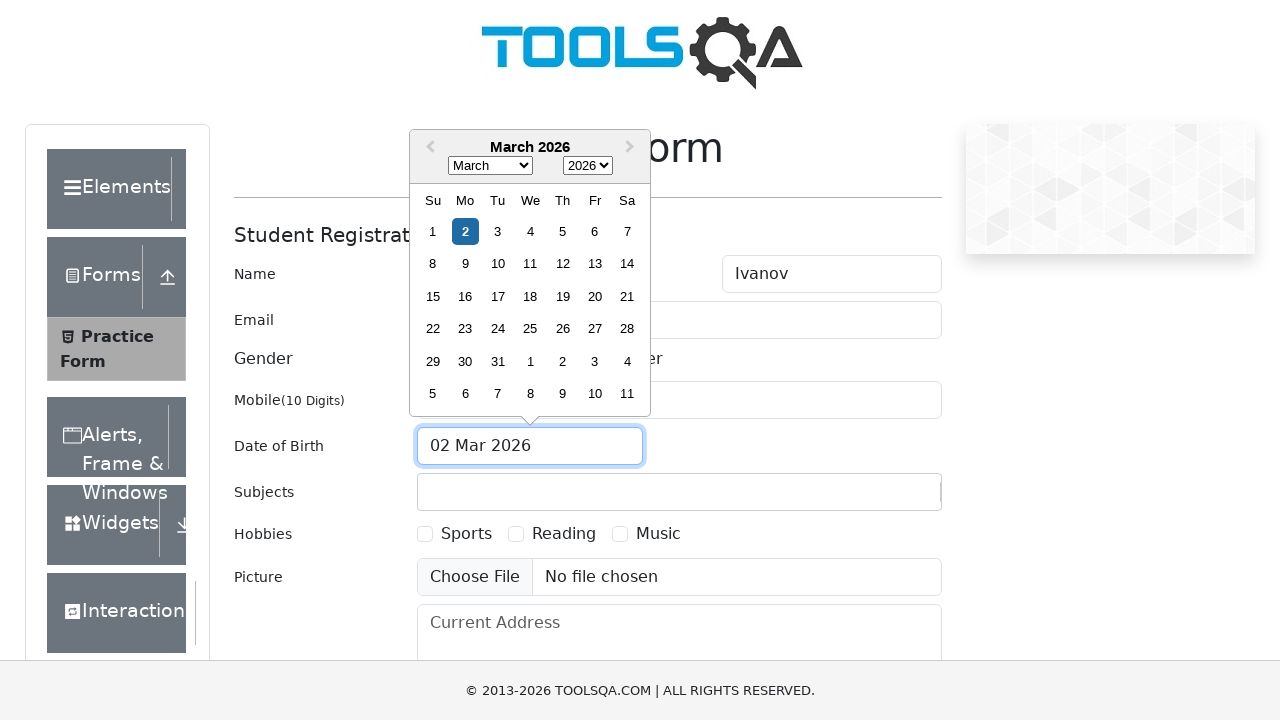

Selected February from month dropdown on .react-datepicker__month-select
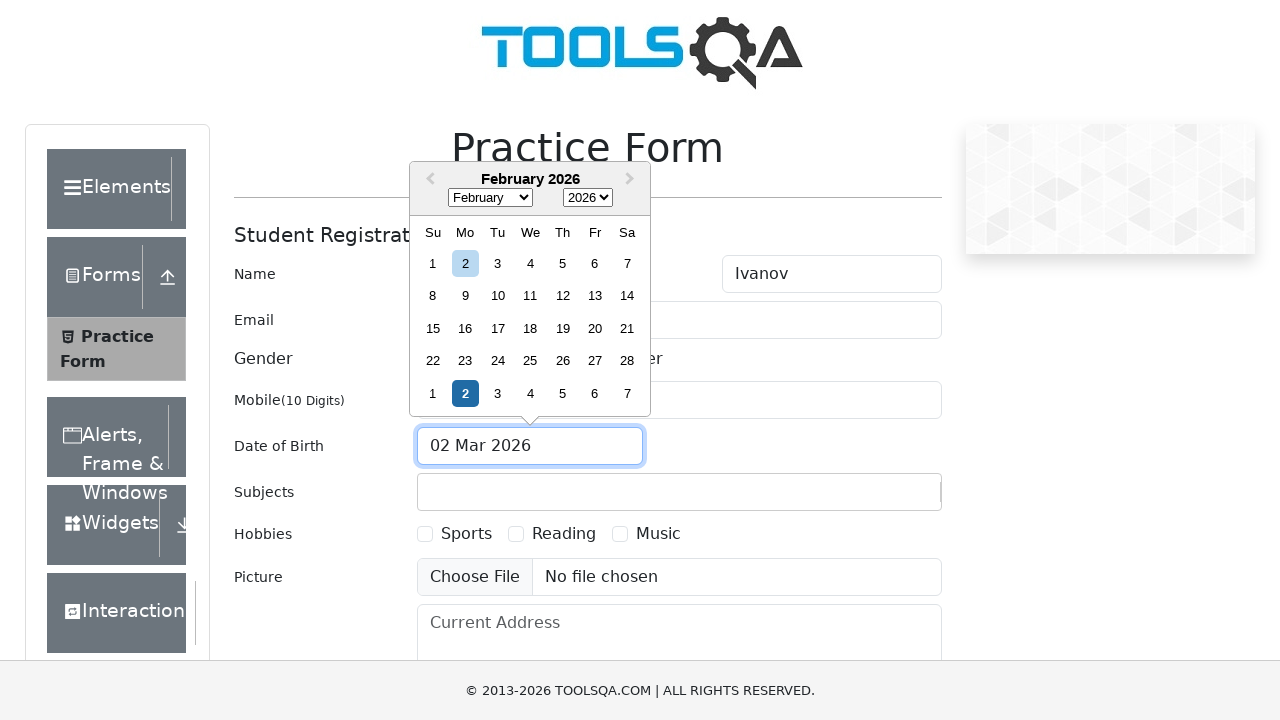

Selected 1996 from year dropdown on .react-datepicker__year-select
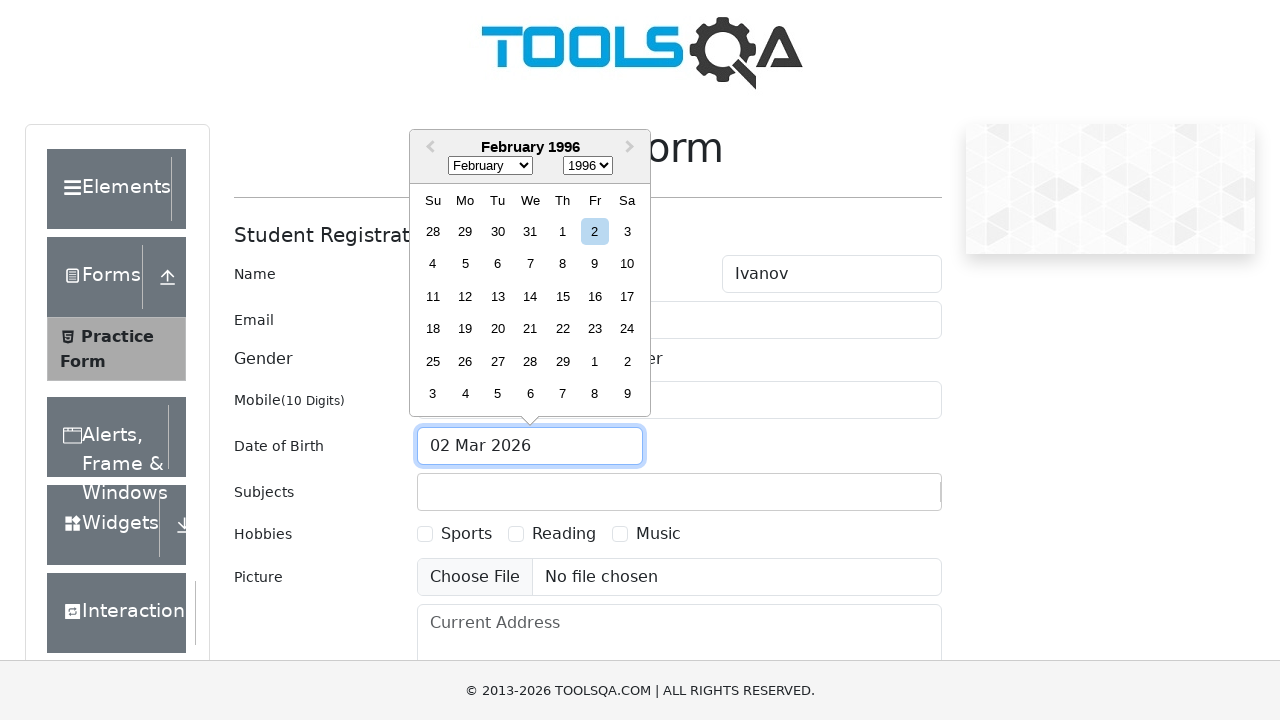

Selected day 21 from date picker calendar at (530, 329) on .react-datepicker__day--021:not(.react-datepicker__day--outside-month)
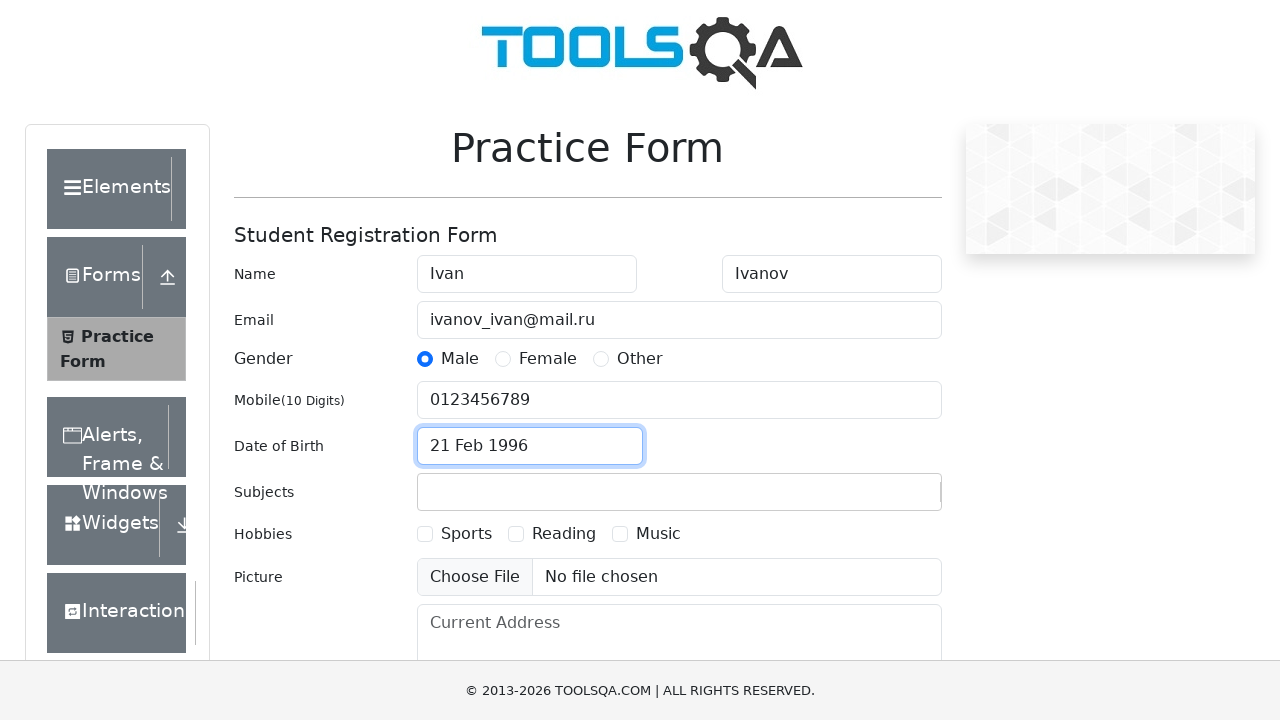

Filled subjects field with 'Maths' on #subjectsInput
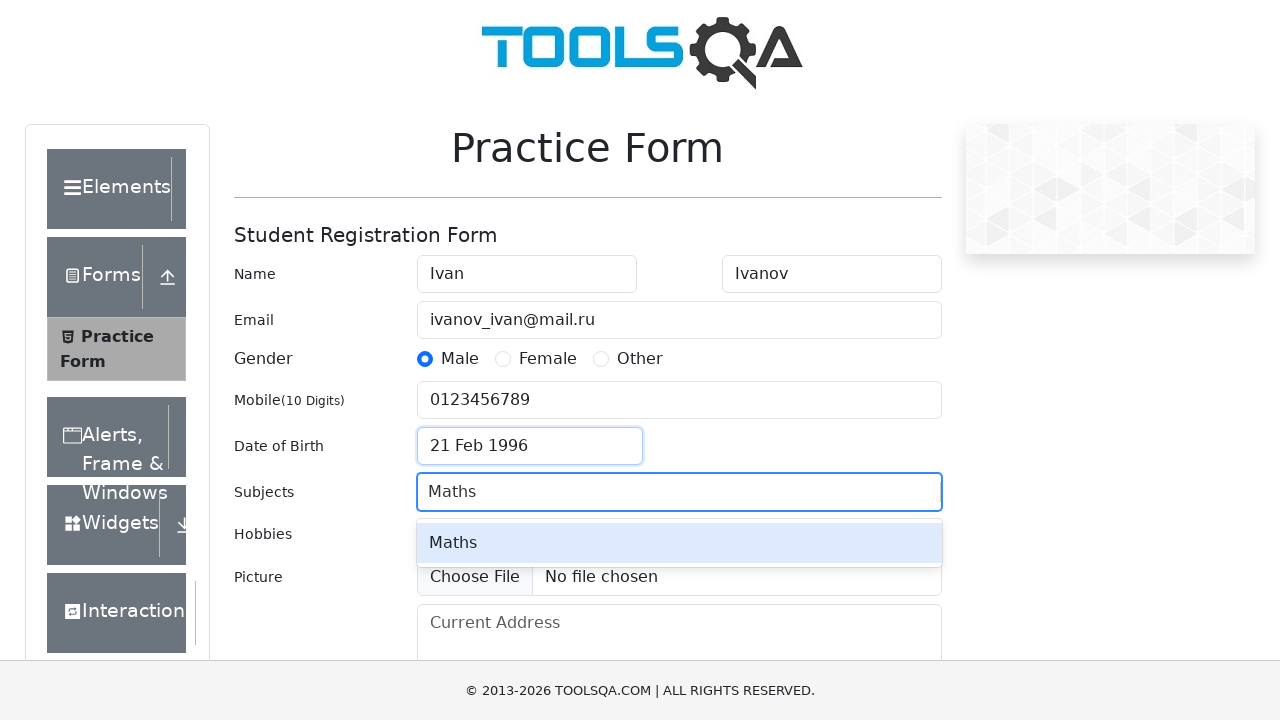

Pressed Enter to confirm subject selection on #subjectsInput
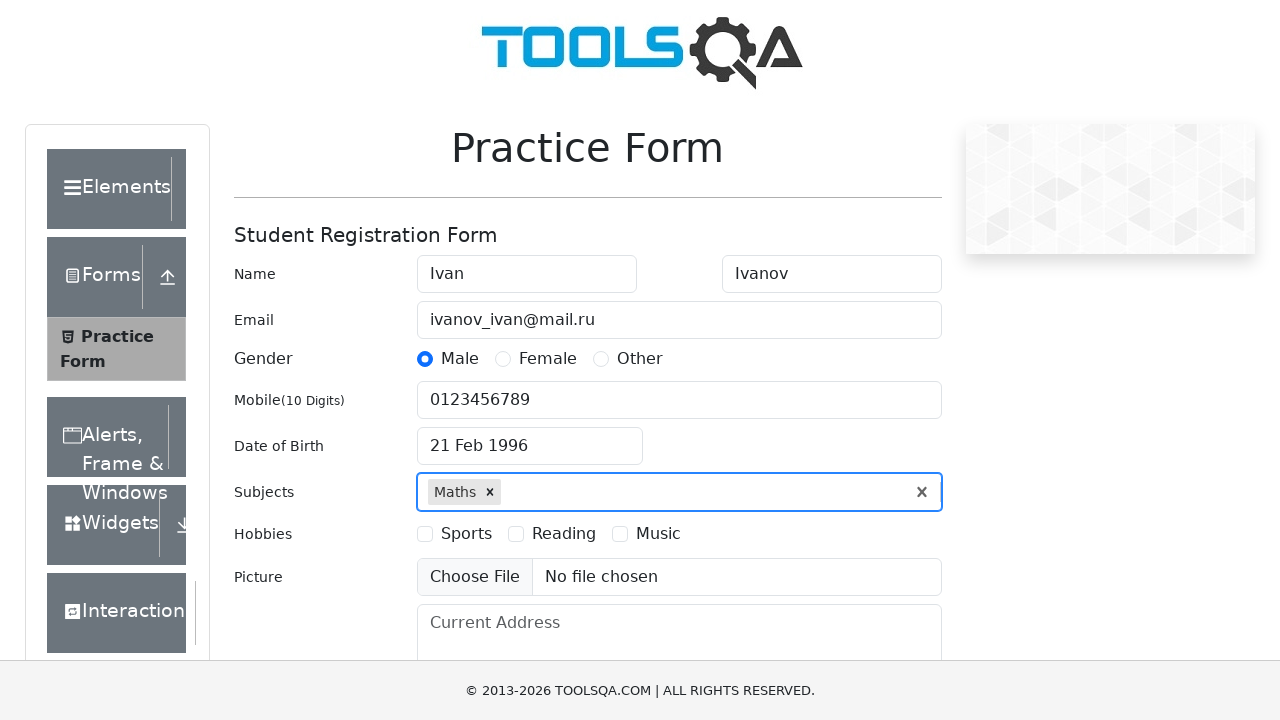

Selected hobbies (Sports) at (466, 534) on label[for='hobbies-checkbox-1']
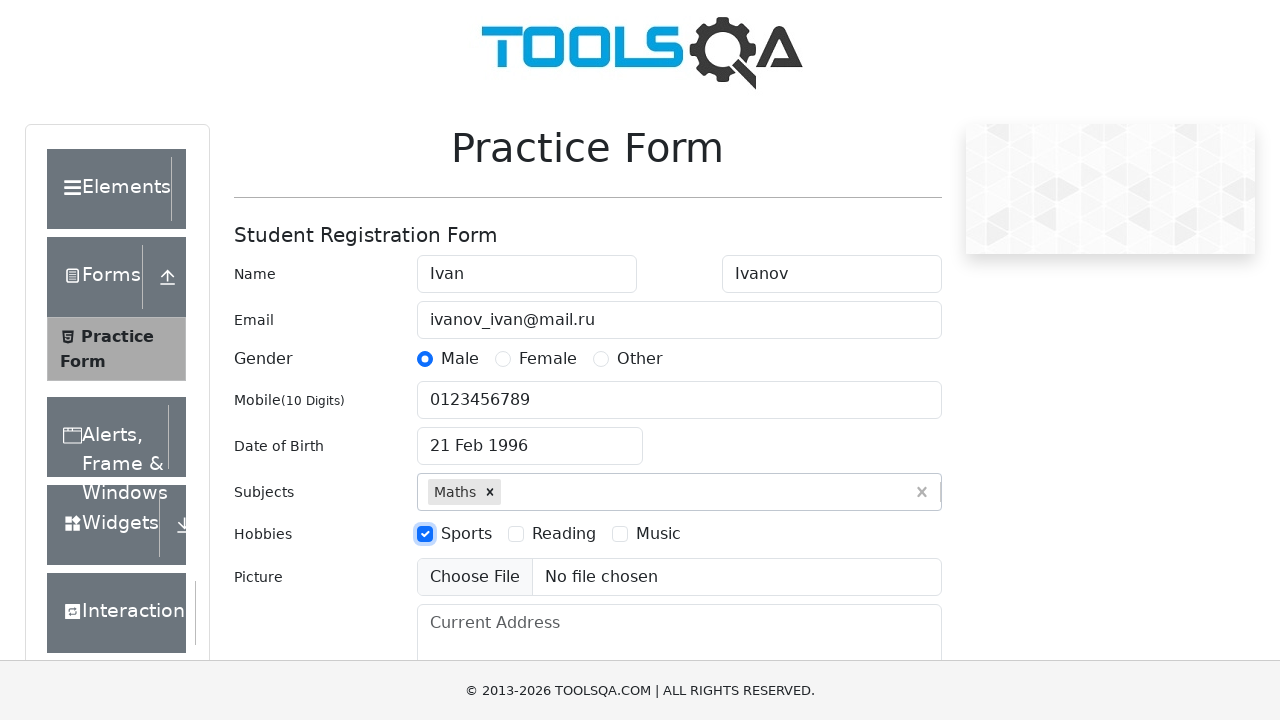

Filled current address field with 'Lenina 11, 55' on #currentAddress
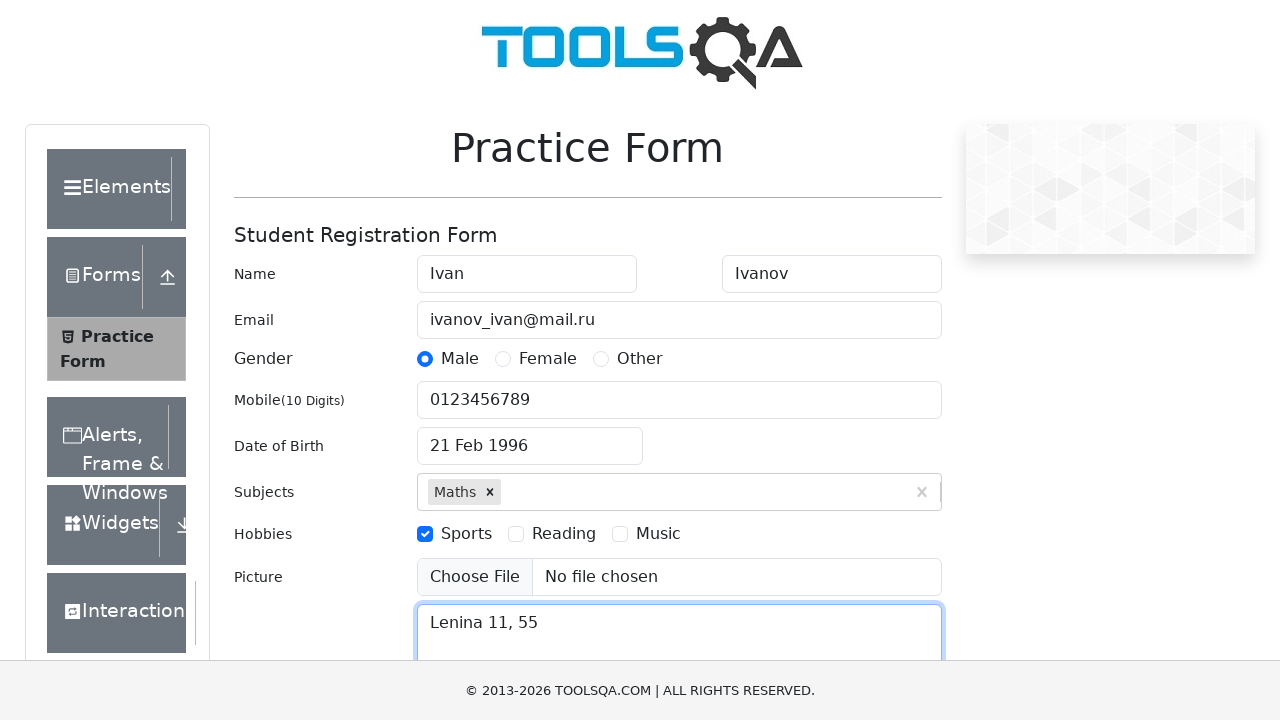

Filled state field with 'NCR' on #react-select-3-input
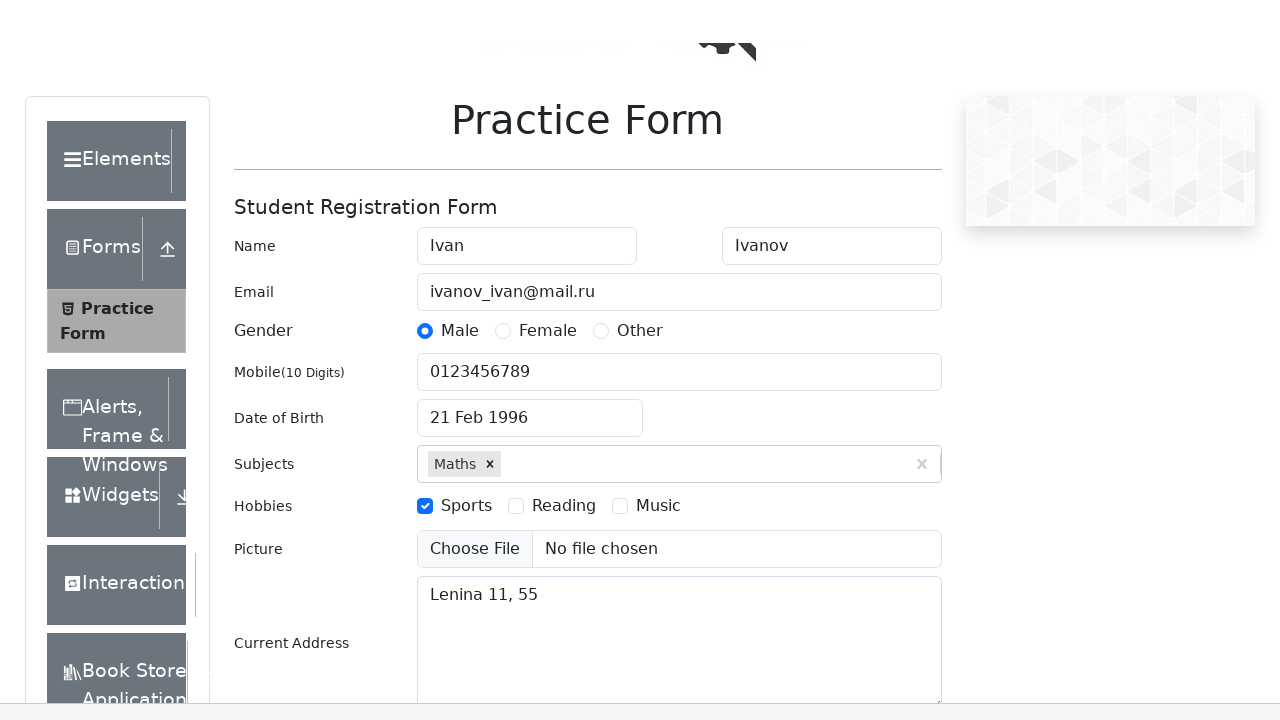

Pressed Enter to confirm state selection on #react-select-3-input
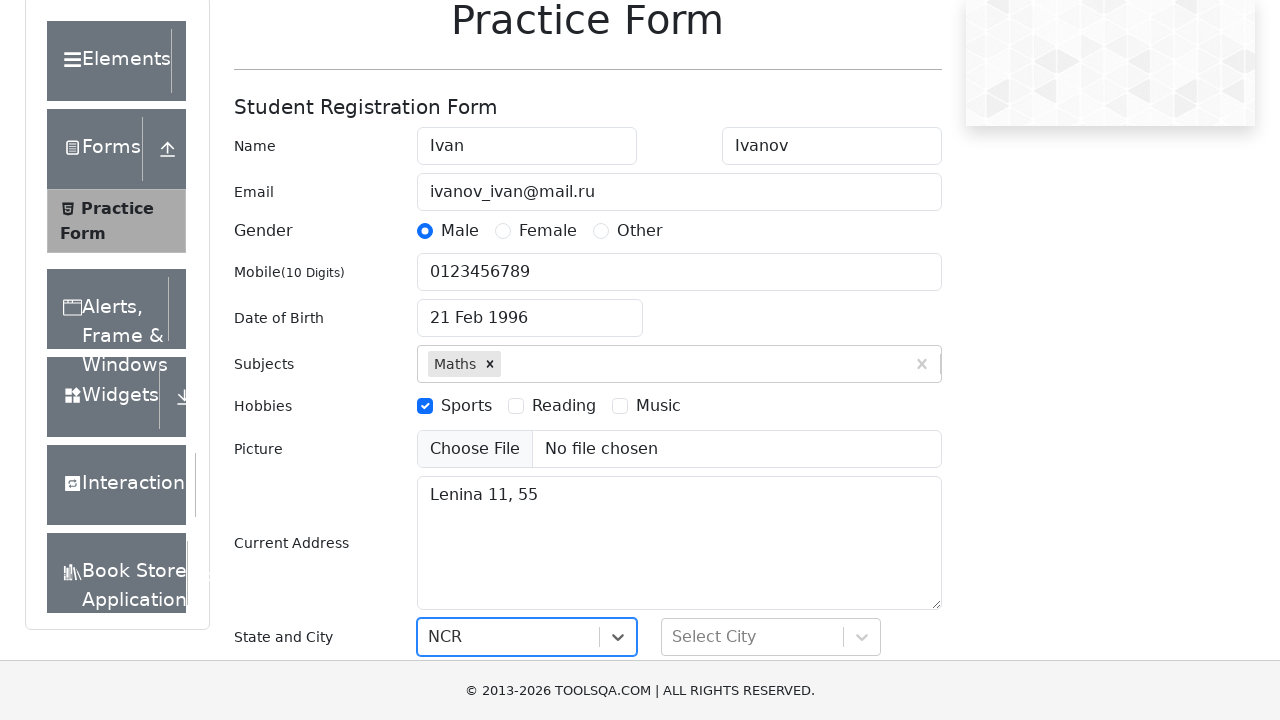

Filled city field with 'Delhi' on #react-select-4-input
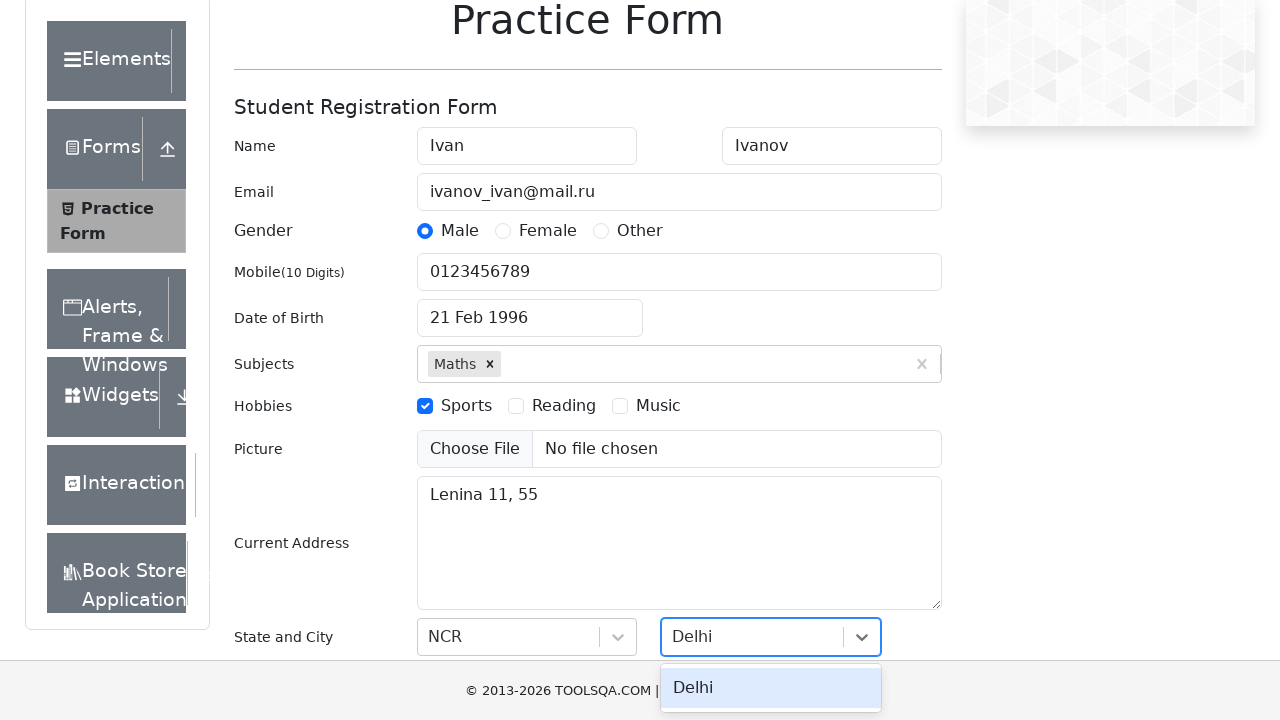

Pressed Enter to confirm city selection on #react-select-4-input
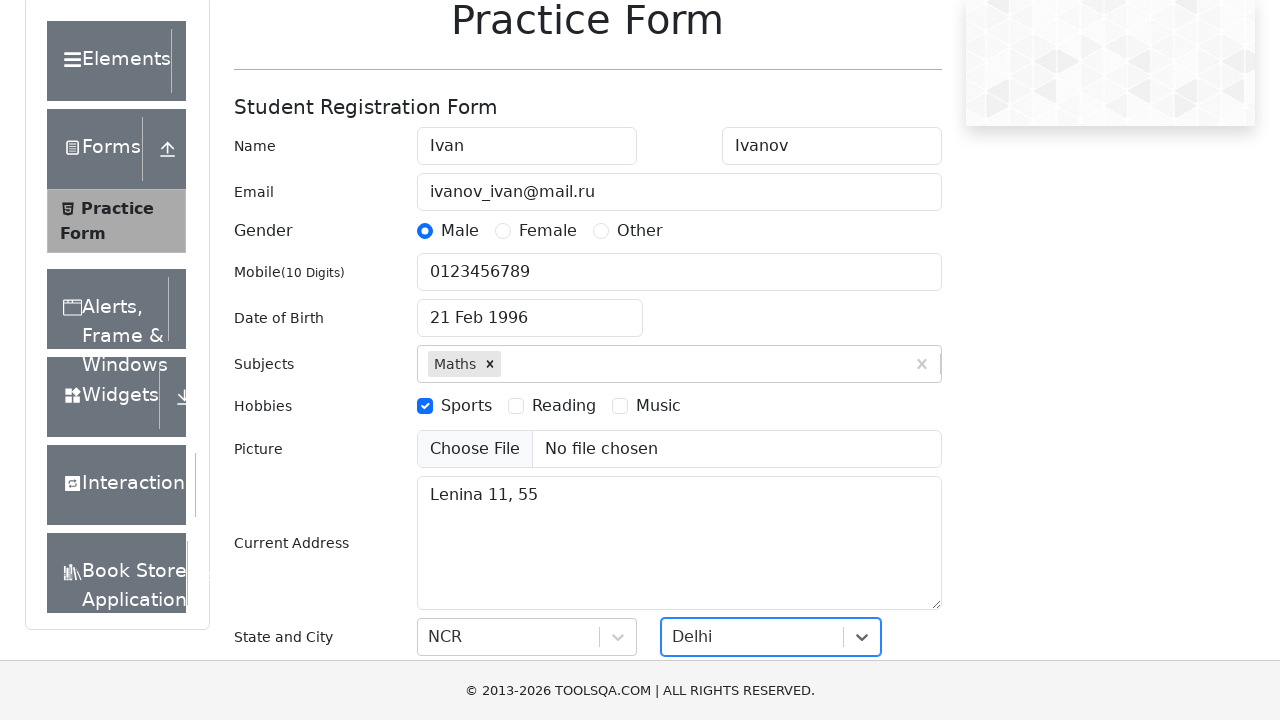

Clicked submit button using JavaScript
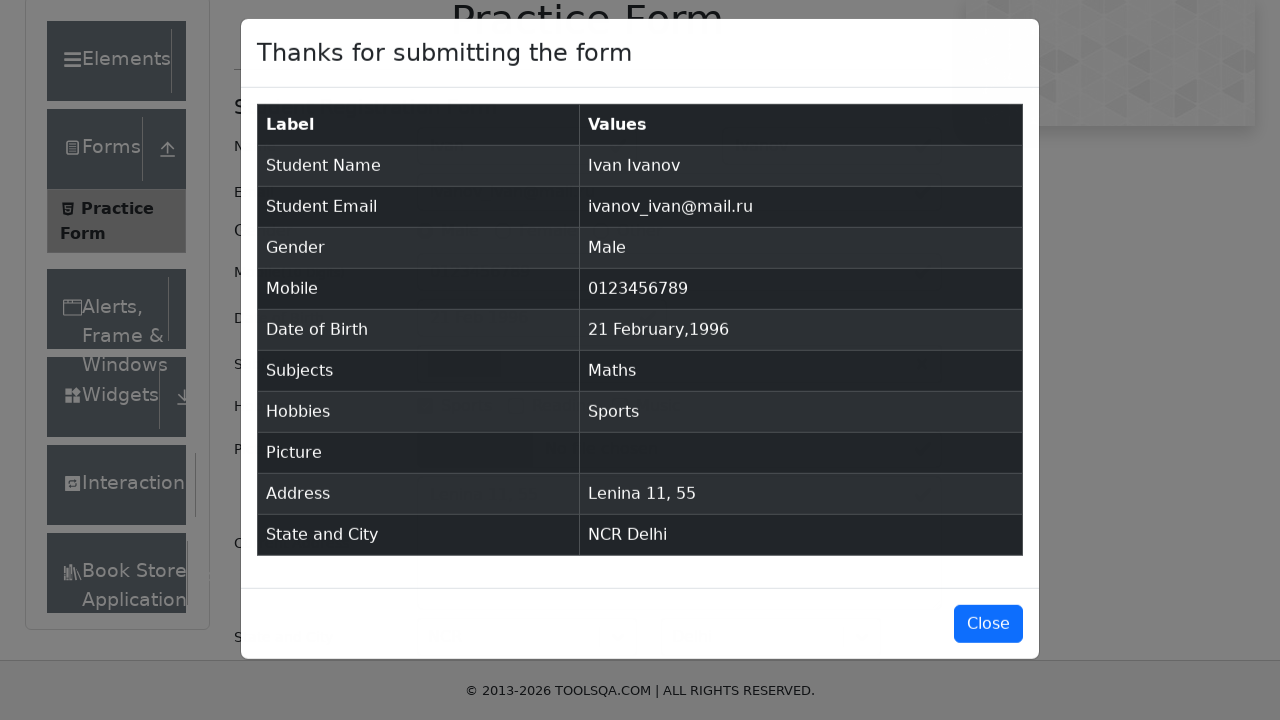

Confirmation modal appeared with submitted form data
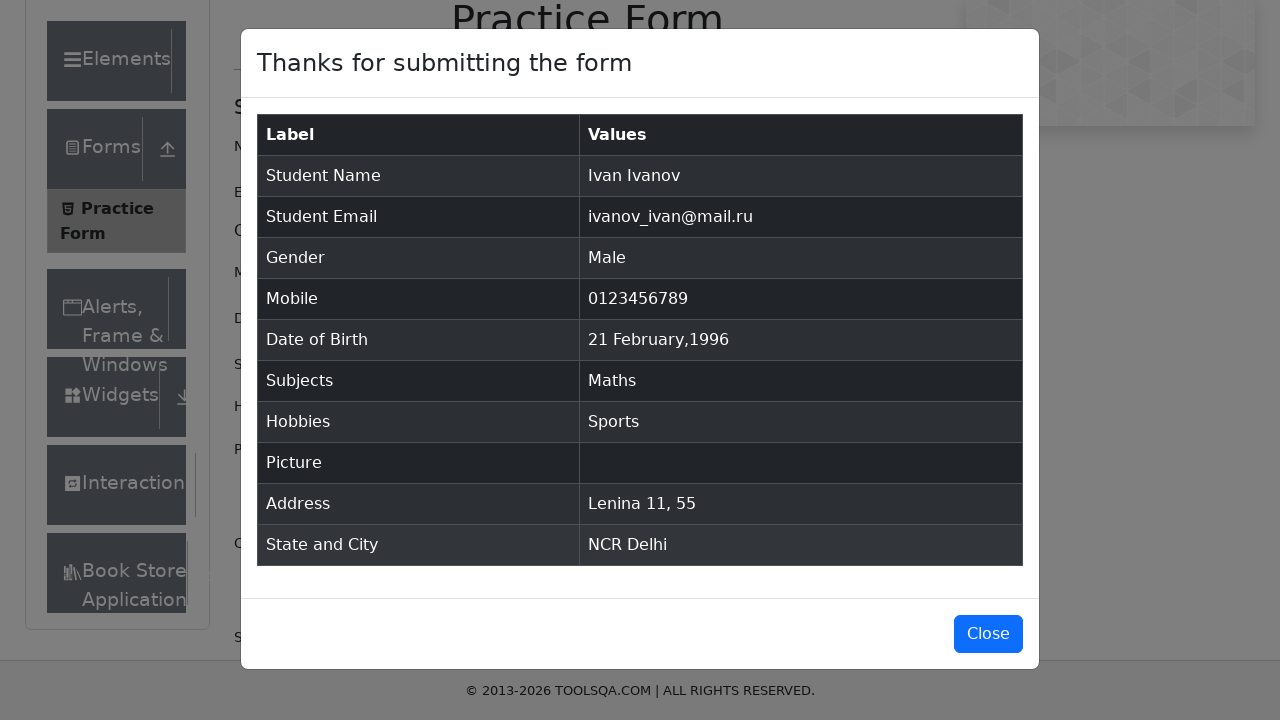

Verified submitted data is visible in confirmation modal
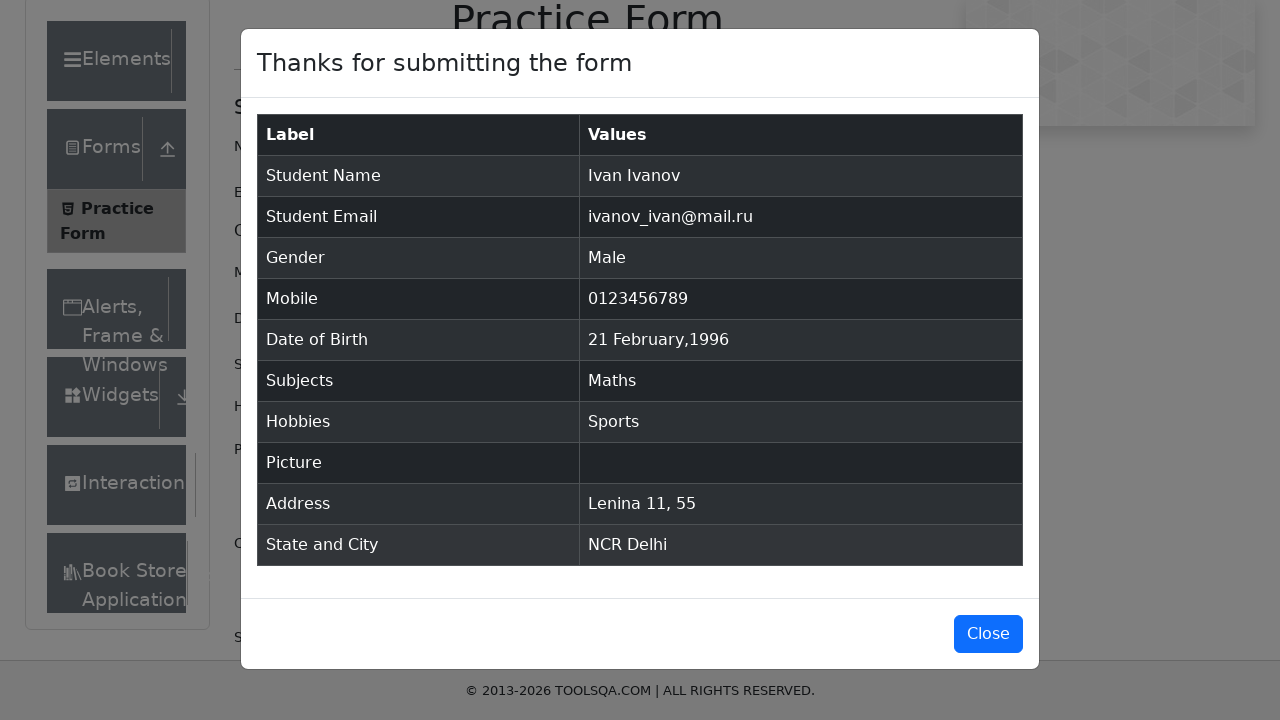

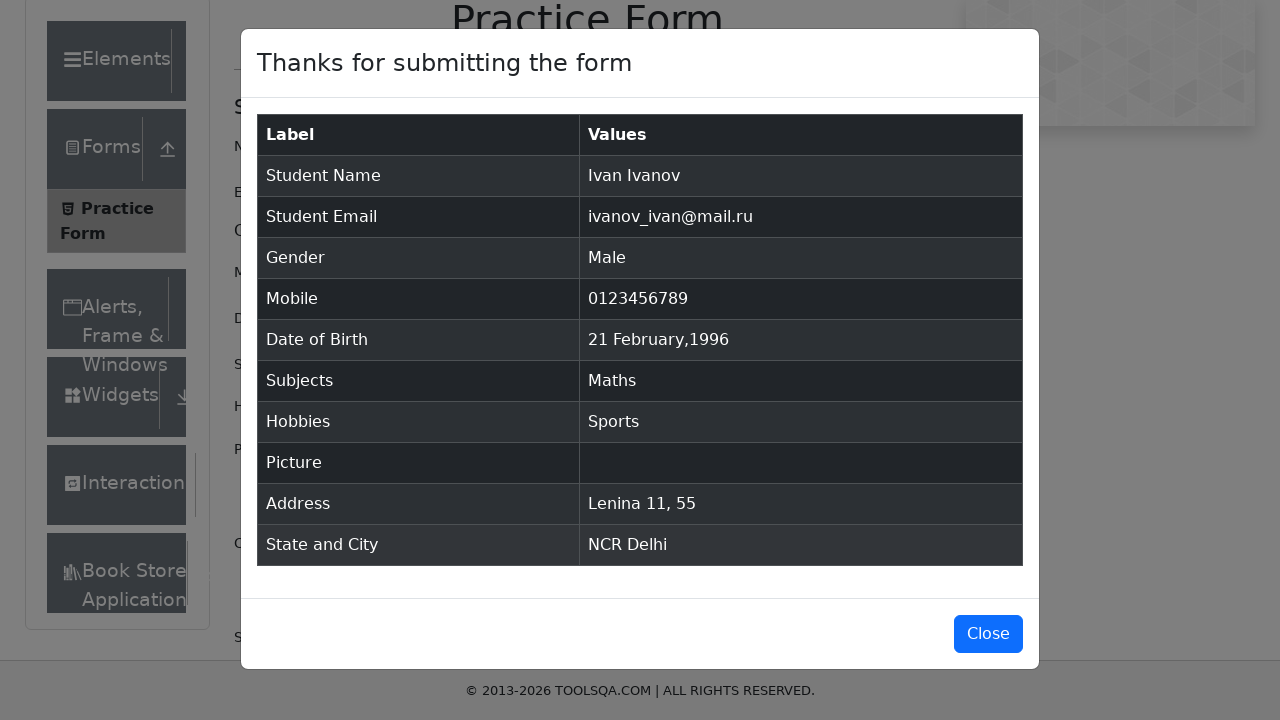